Tests radio button functionality by selecting different combinations of gender (Male/Female) and age range options, verifying that the selected values are correctly displayed in output elements.

Starting URL: https://yekoshy.github.io/RadioBtn-n-Checkbox/

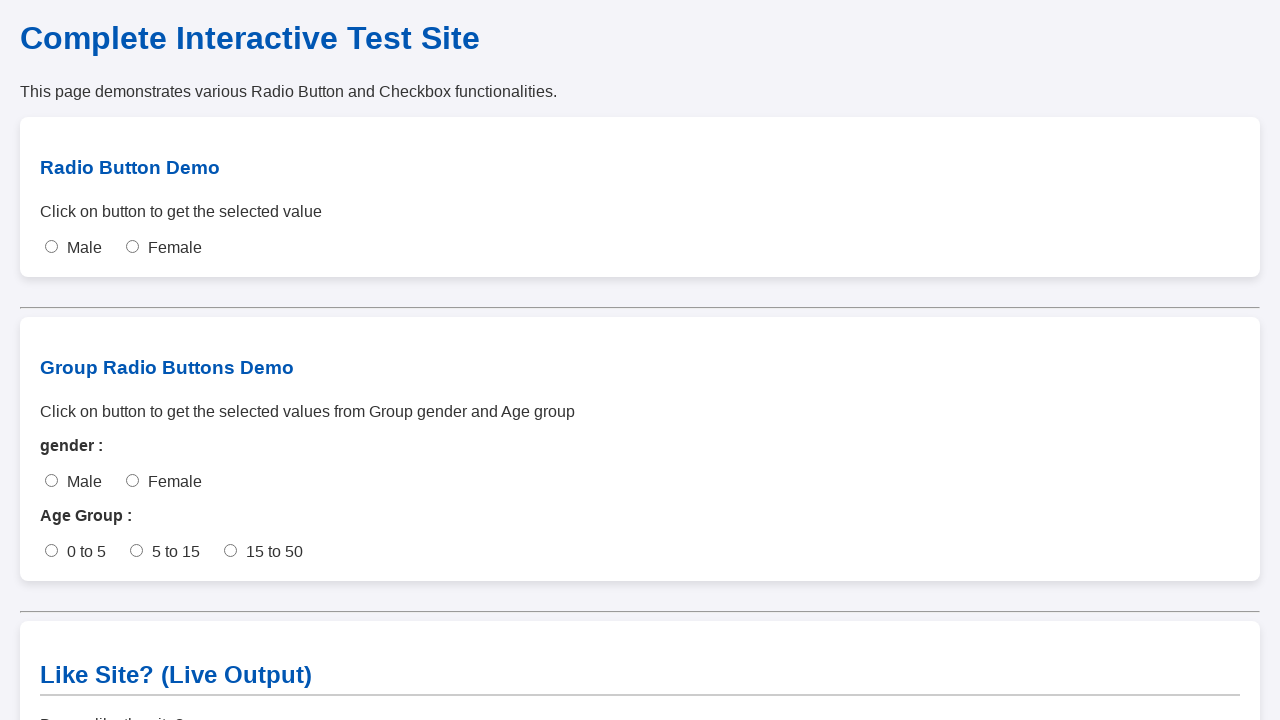

Clicked gender radio button for 'Male' at (52, 480) on //div[@id='radio-group-gender']/input[@value='Male']
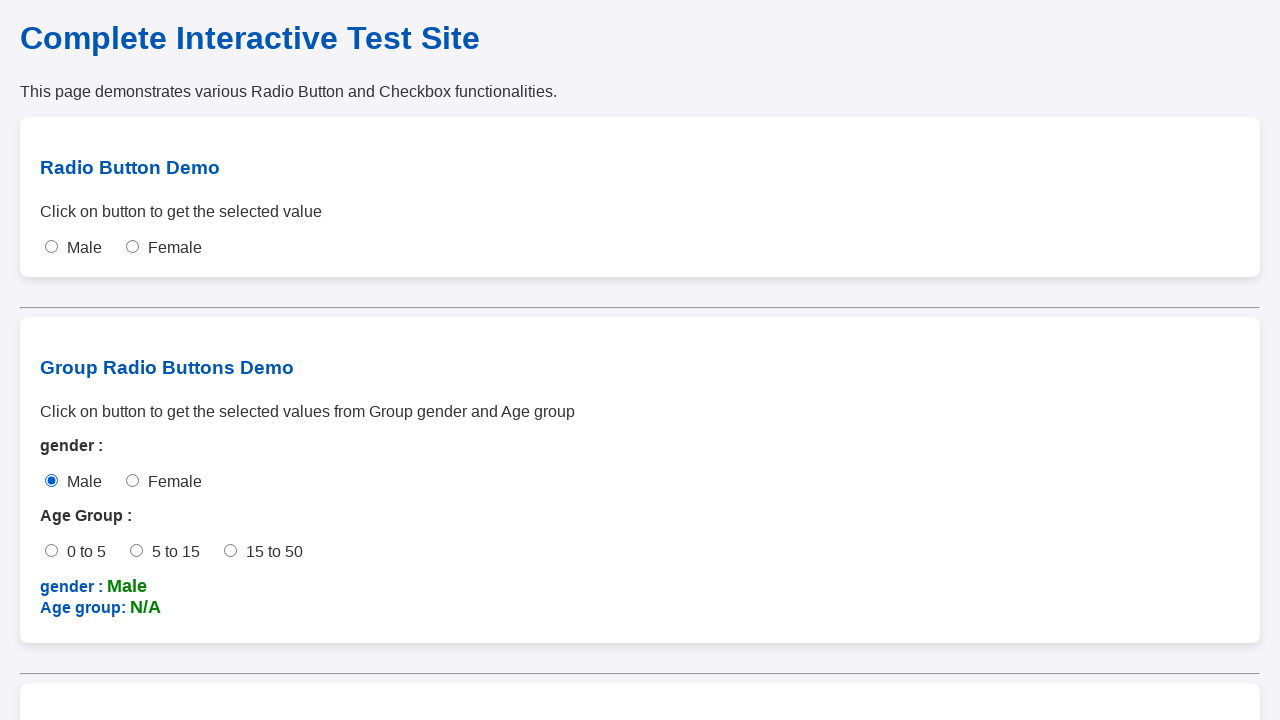

Gender output element displayed after selecting 'Male'
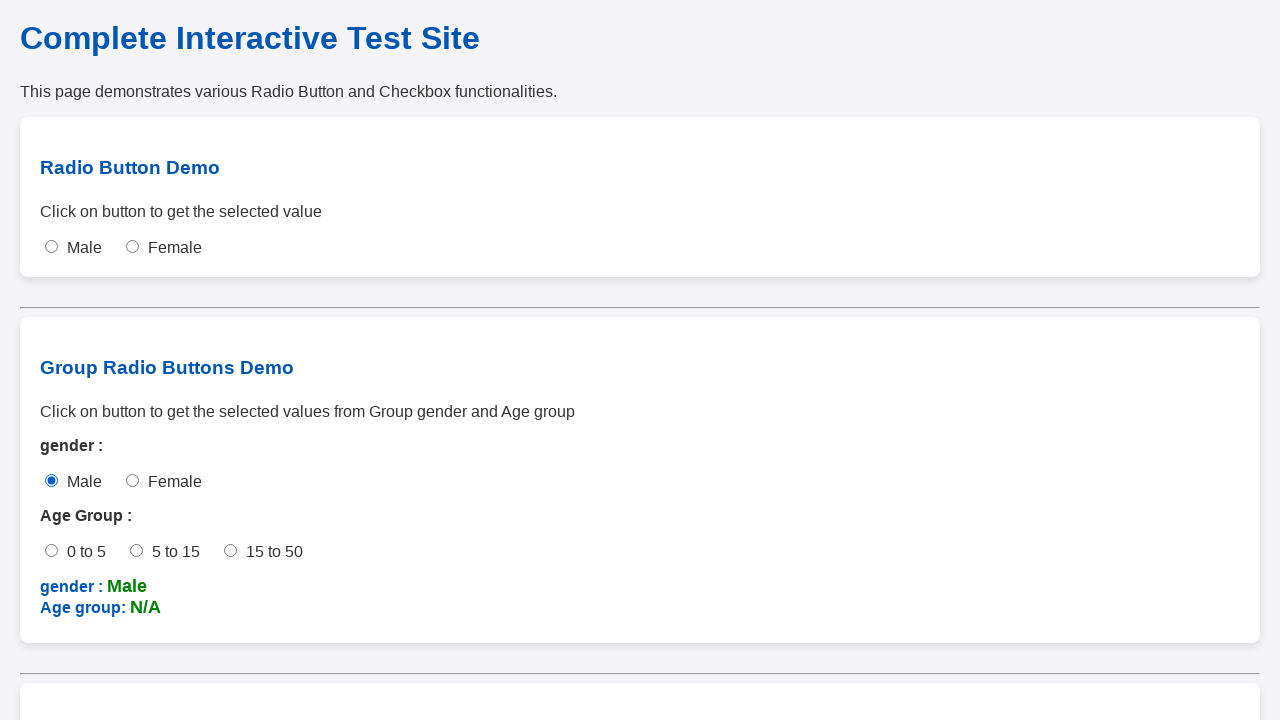

Clicked age radio button for '0 - 5' at (52, 550) on //div[@id='radio-group-age']/input[@value='0 - 5']
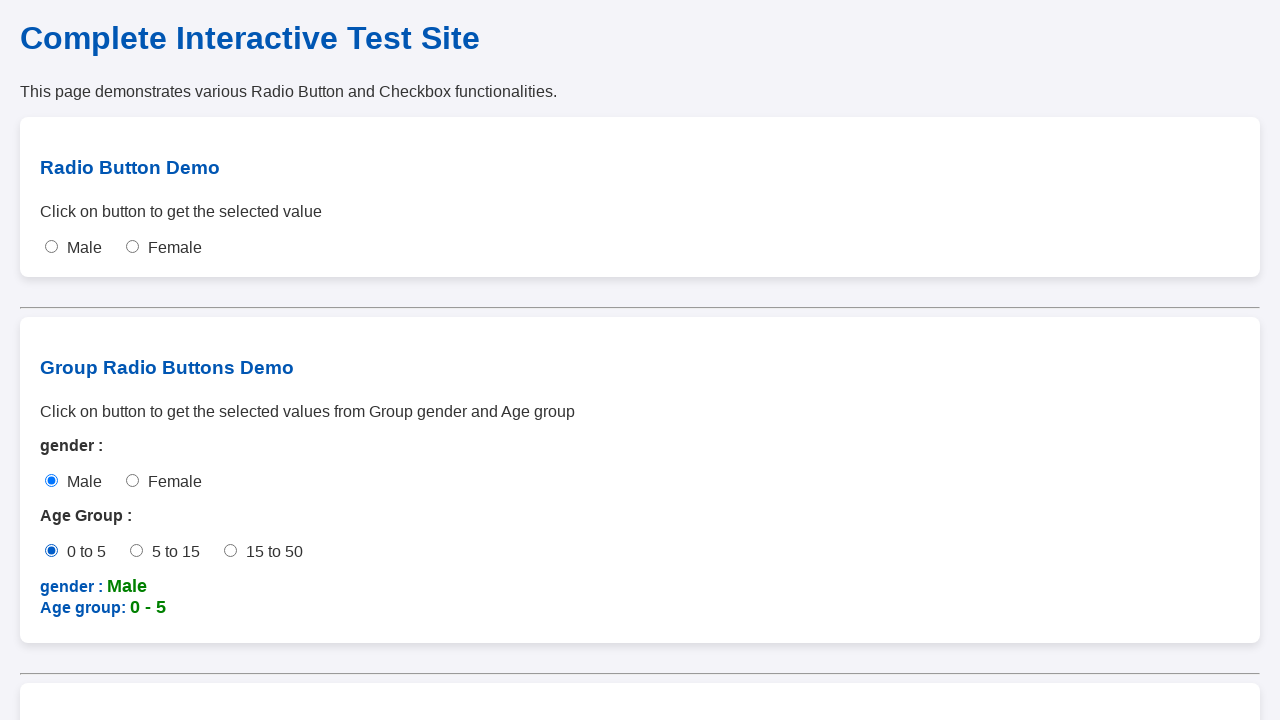

Age output element displayed after selecting '0 - 5'
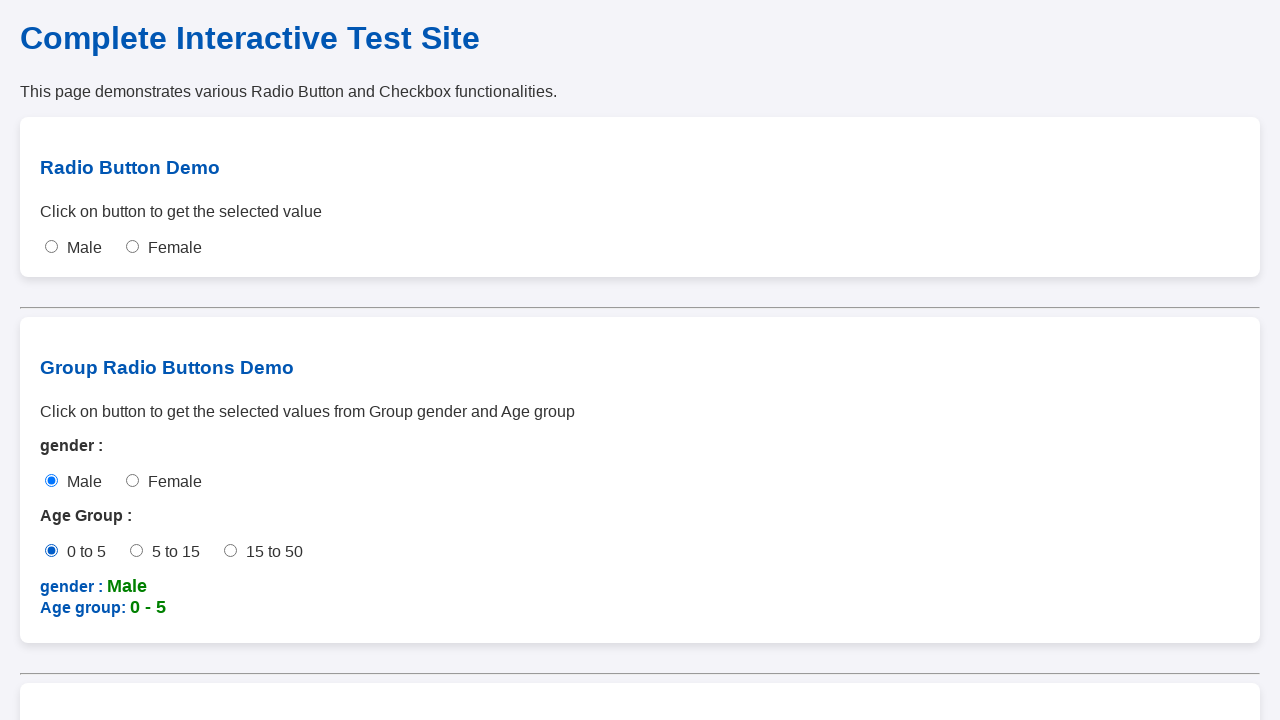

Clicked gender radio button for 'Male' at (52, 480) on //div[@id='radio-group-gender']/input[@value='Male']
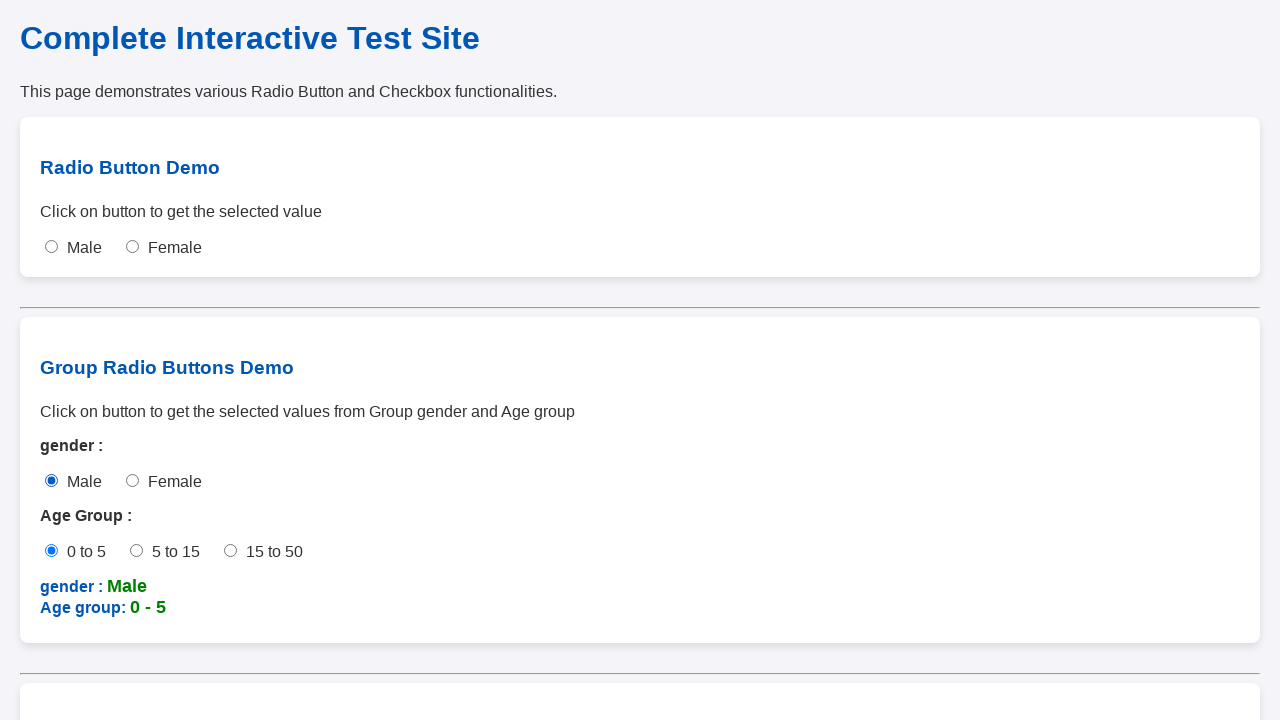

Gender output element displayed after selecting 'Male'
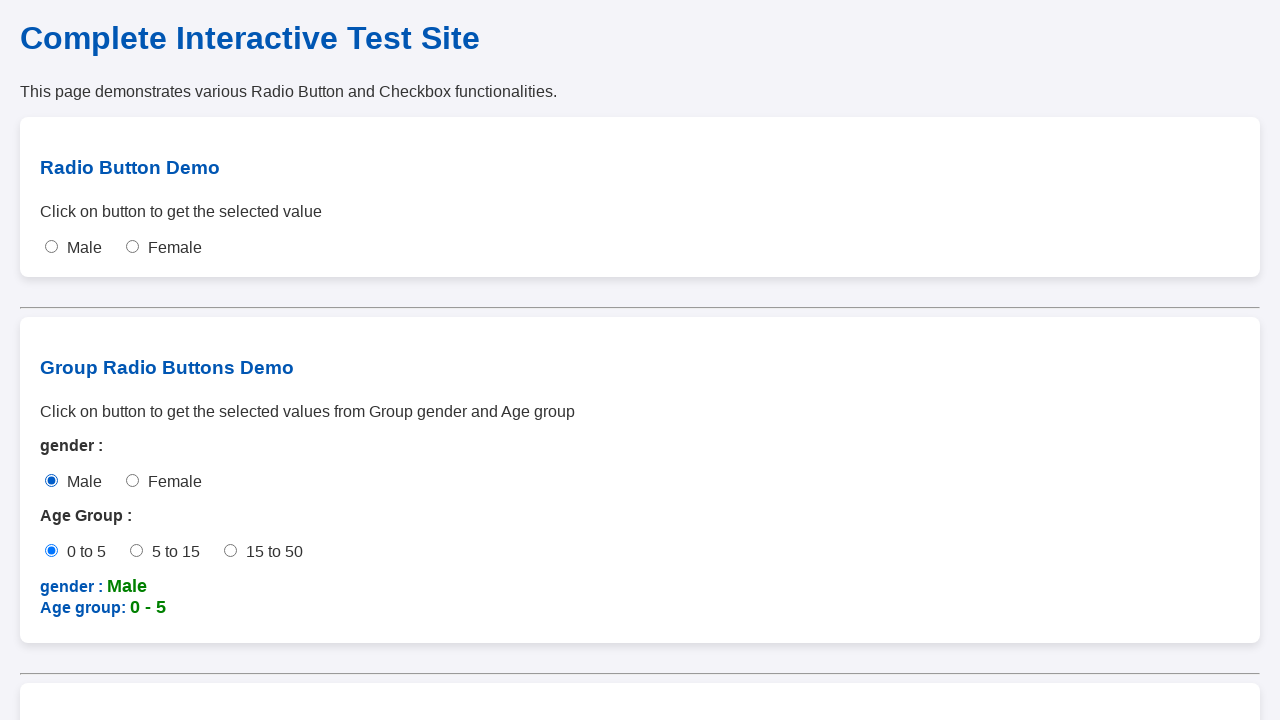

Clicked age radio button for '5 - 15' at (136, 550) on //div[@id='radio-group-age']/input[@value='5 - 15']
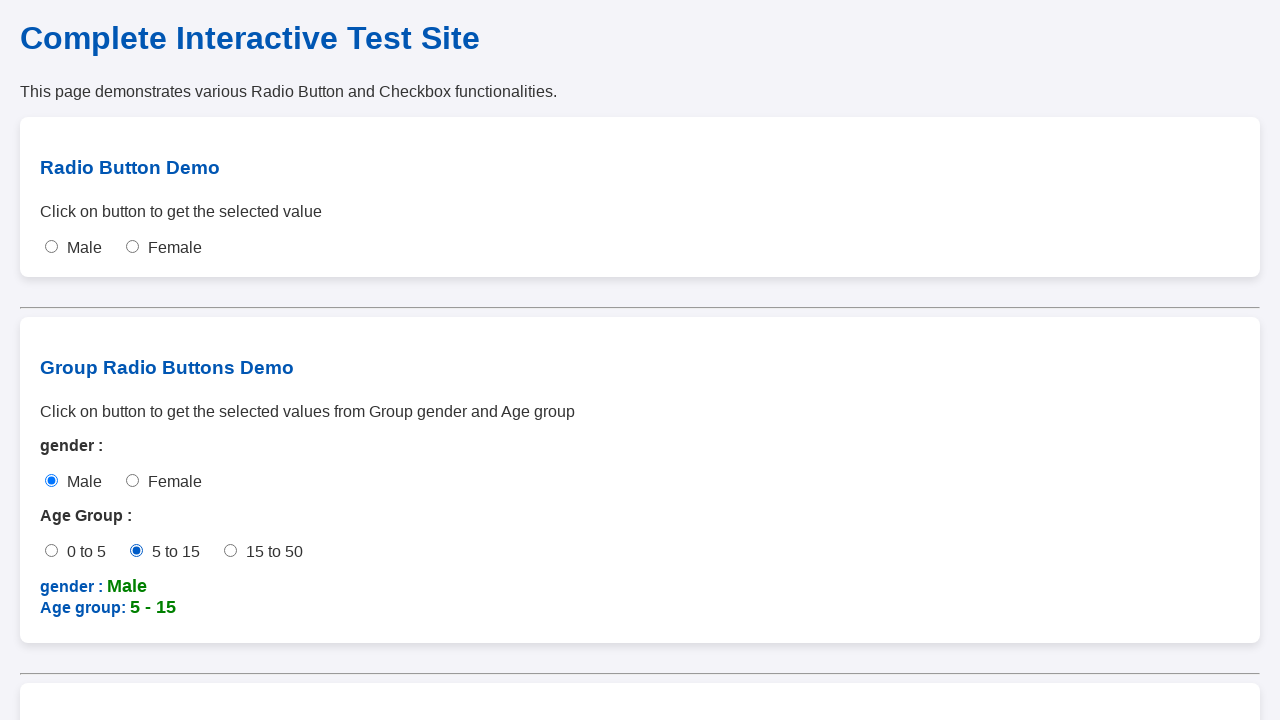

Age output element displayed after selecting '5 - 15'
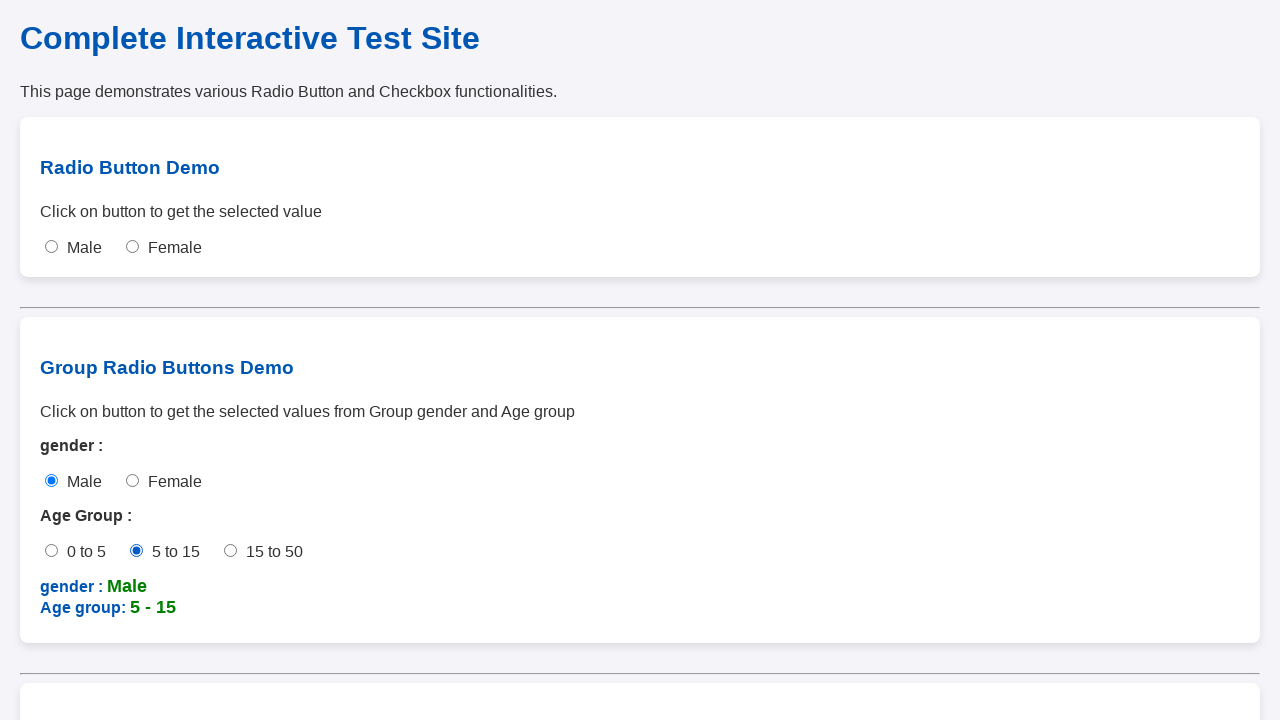

Clicked gender radio button for 'Male' at (52, 480) on //div[@id='radio-group-gender']/input[@value='Male']
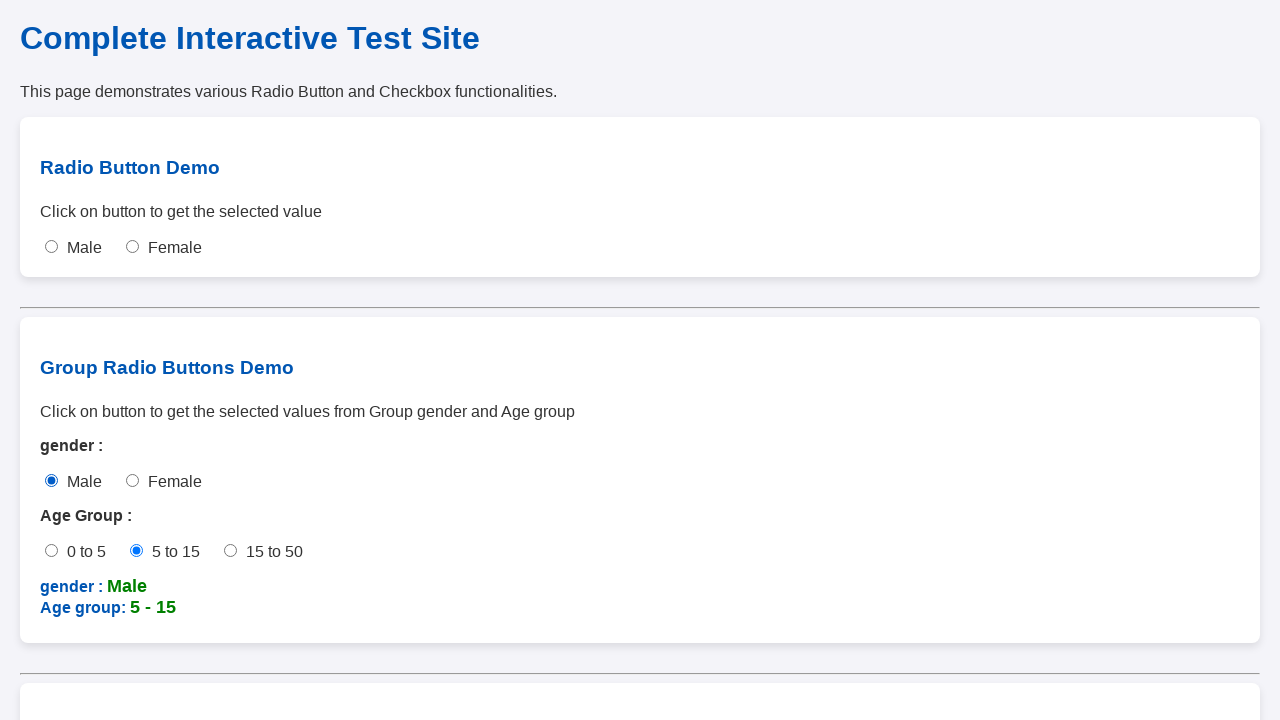

Gender output element displayed after selecting 'Male'
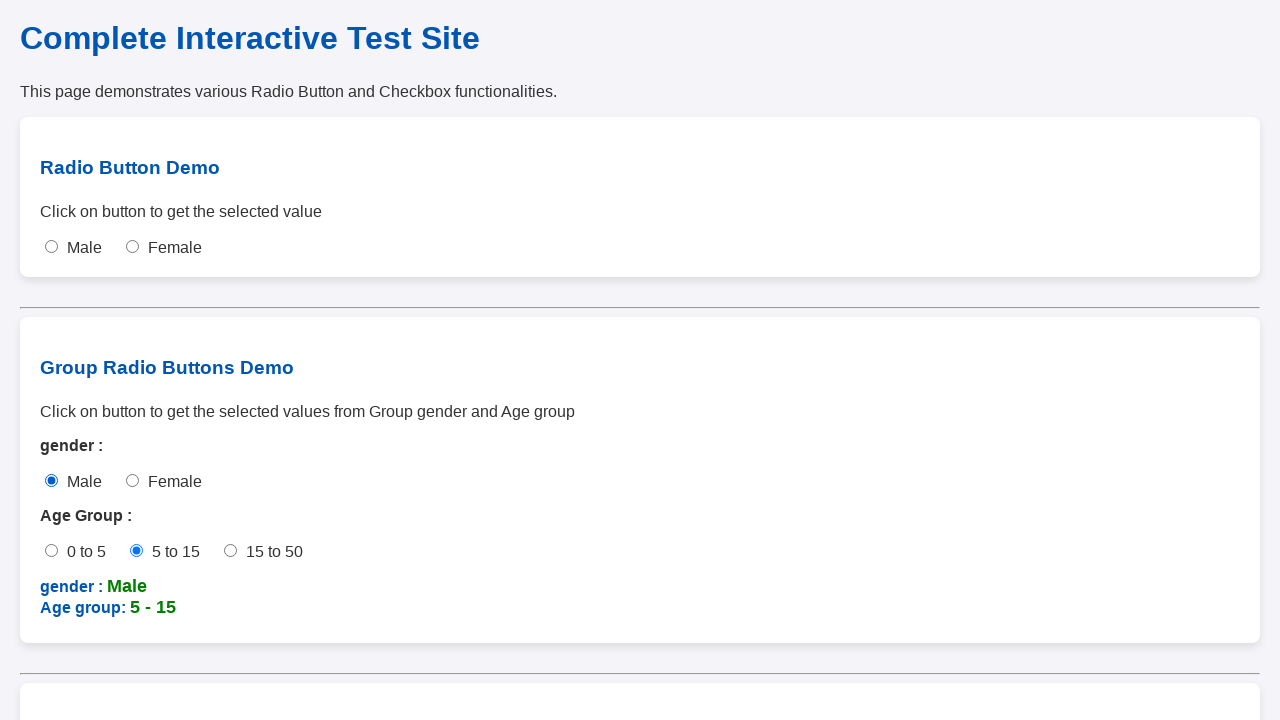

Clicked age radio button for '15 - 50' at (230, 550) on //div[@id='radio-group-age']/input[@value='15 - 50']
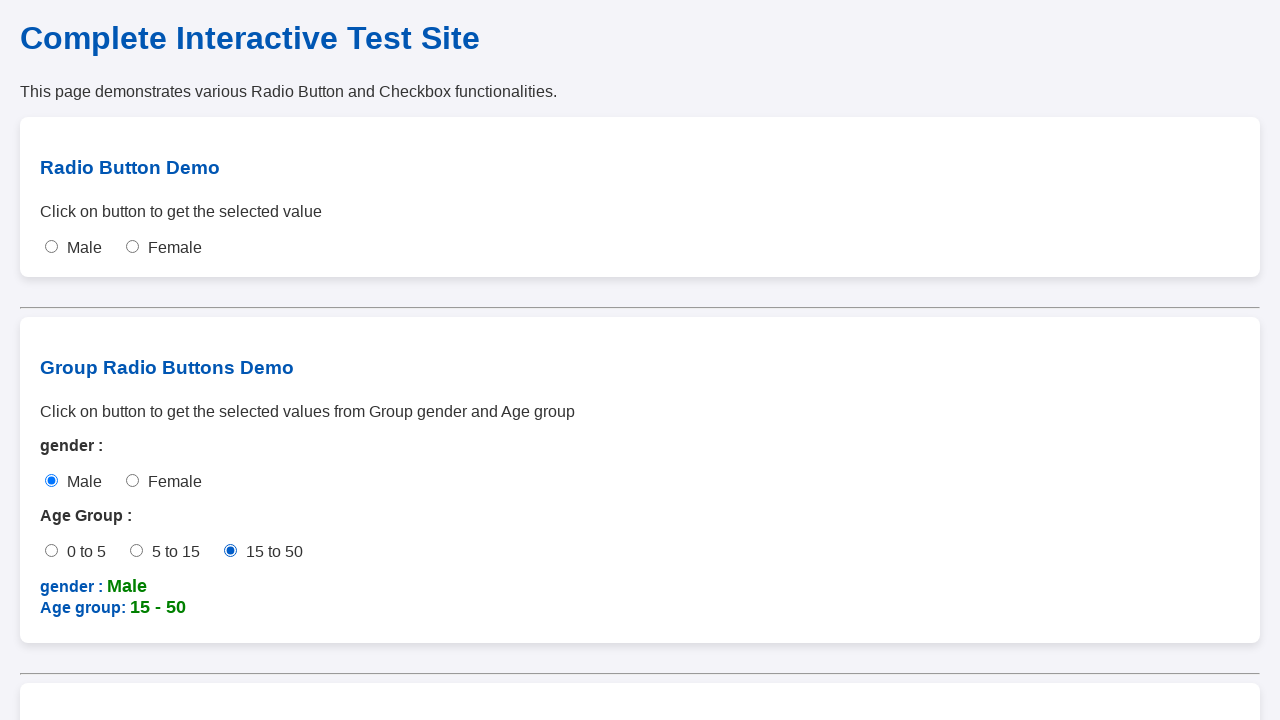

Age output element displayed after selecting '15 - 50'
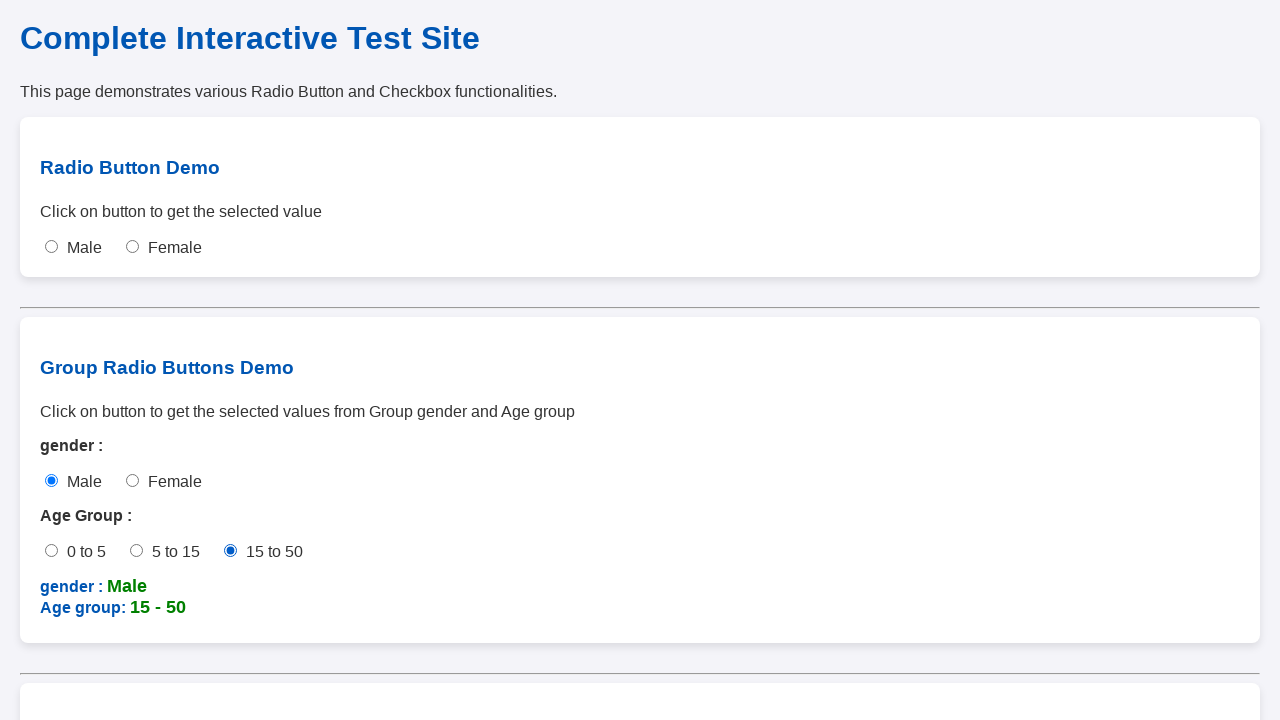

Clicked gender radio button for 'Female' at (132, 480) on //div[@id='radio-group-gender']/input[@value='Female']
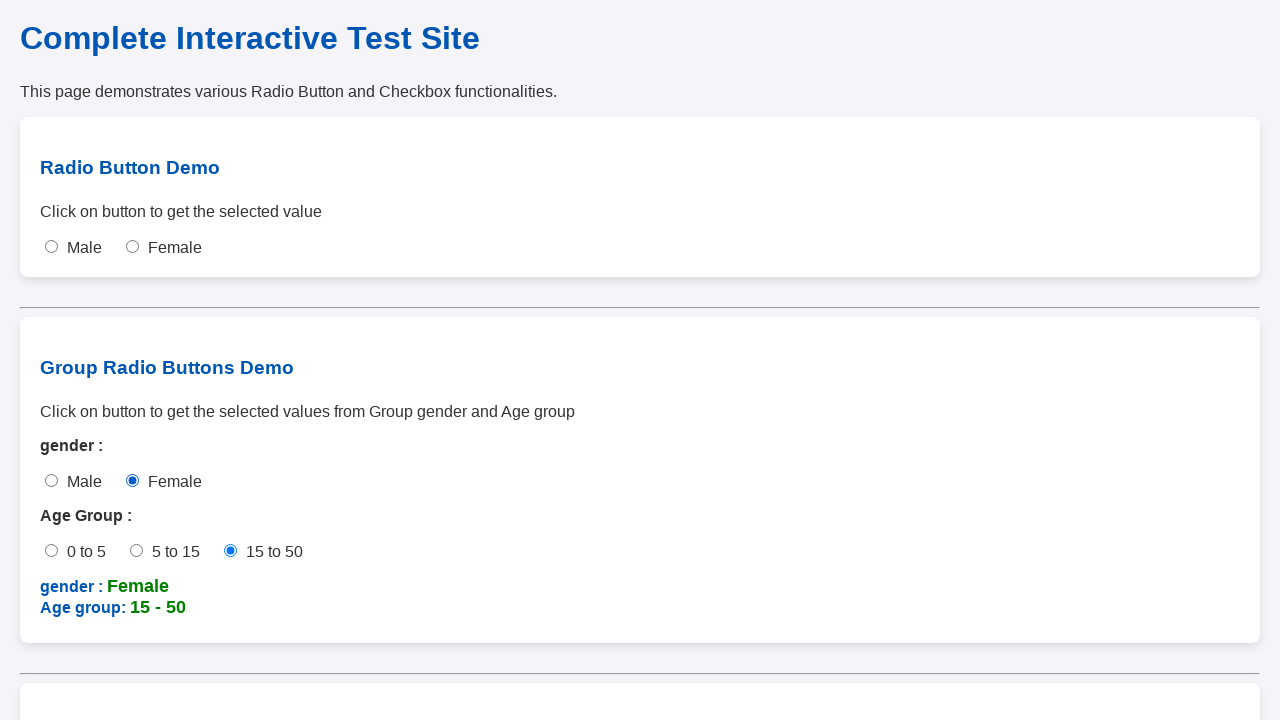

Gender output element displayed after selecting 'Female'
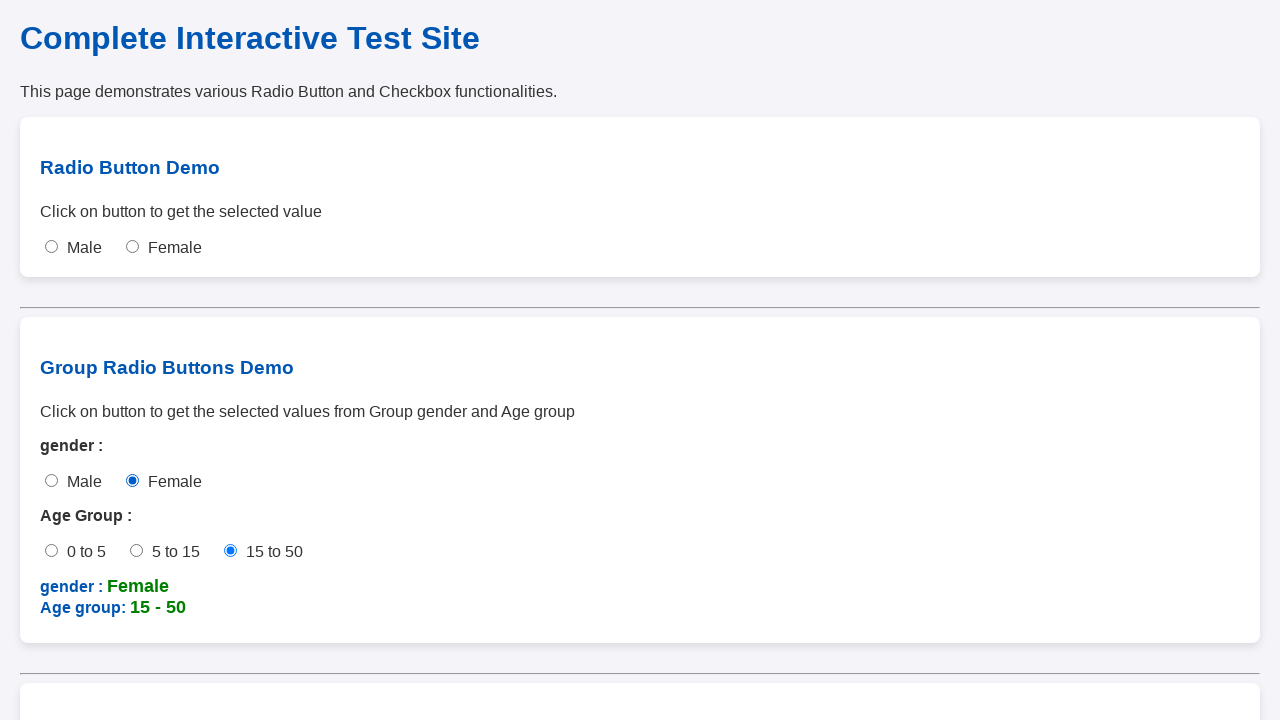

Clicked age radio button for '0 - 5' at (52, 550) on //div[@id='radio-group-age']/input[@value='0 - 5']
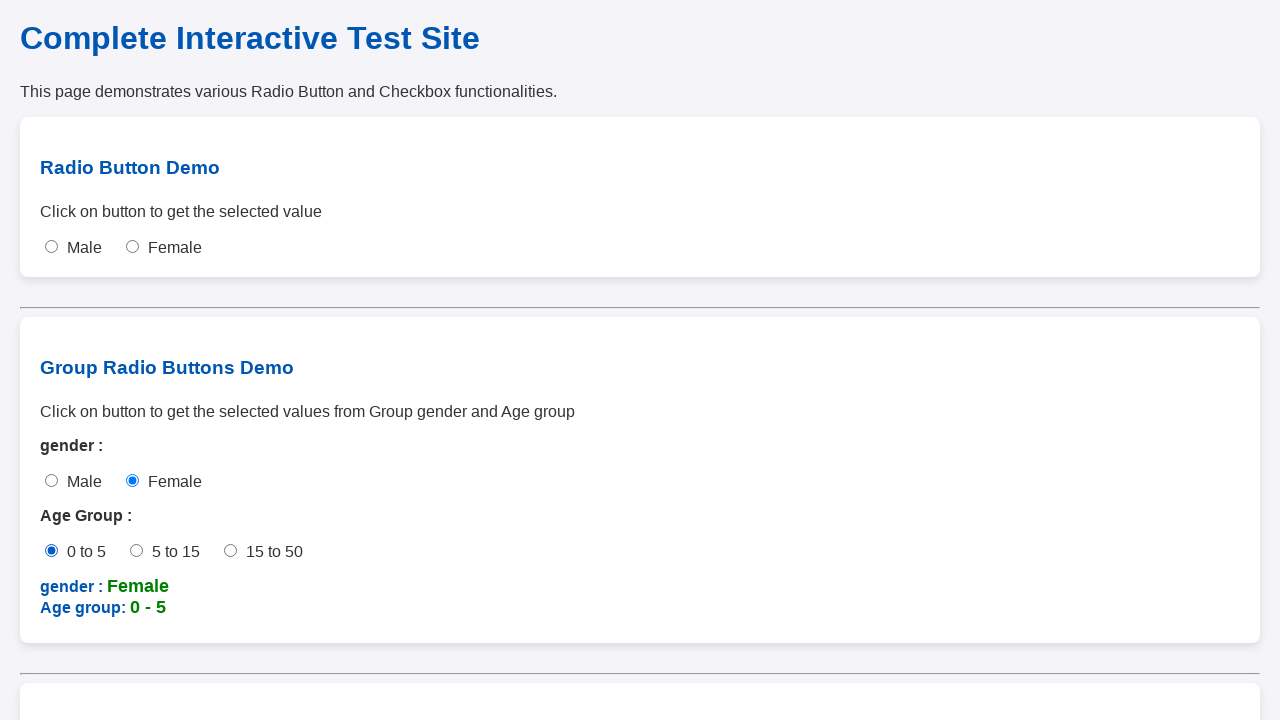

Age output element displayed after selecting '0 - 5'
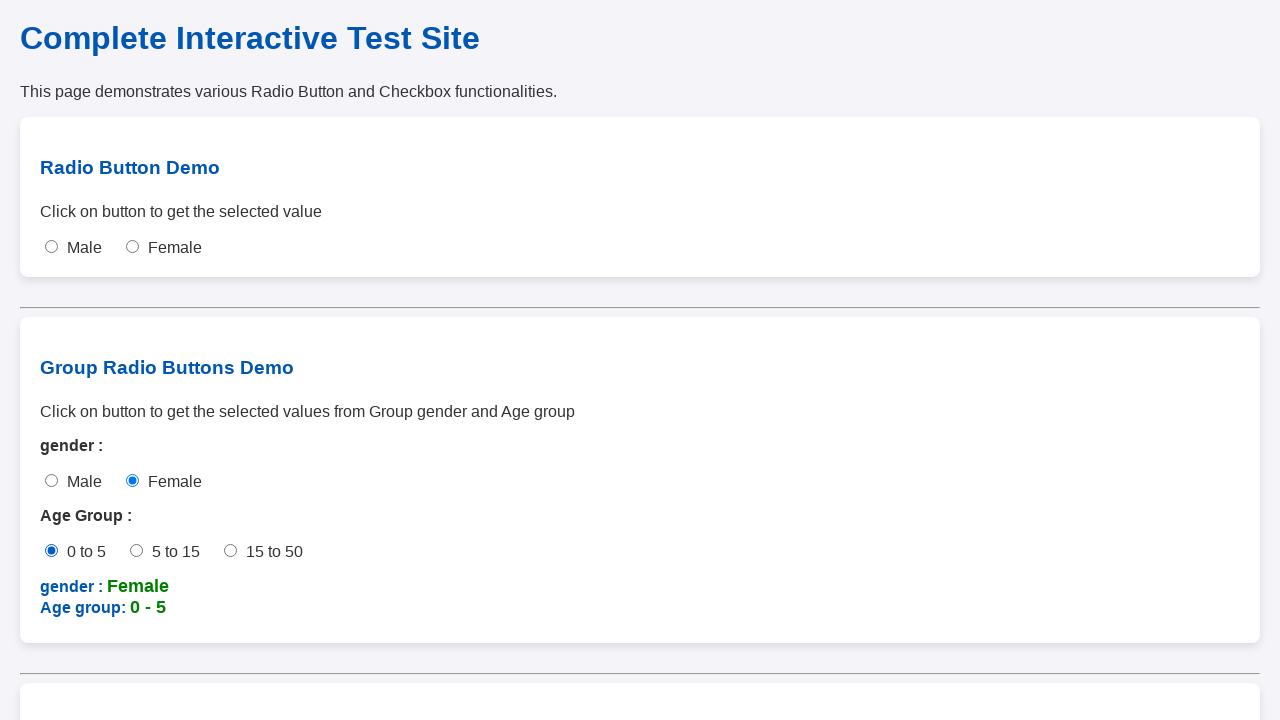

Clicked gender radio button for 'Female' at (132, 480) on //div[@id='radio-group-gender']/input[@value='Female']
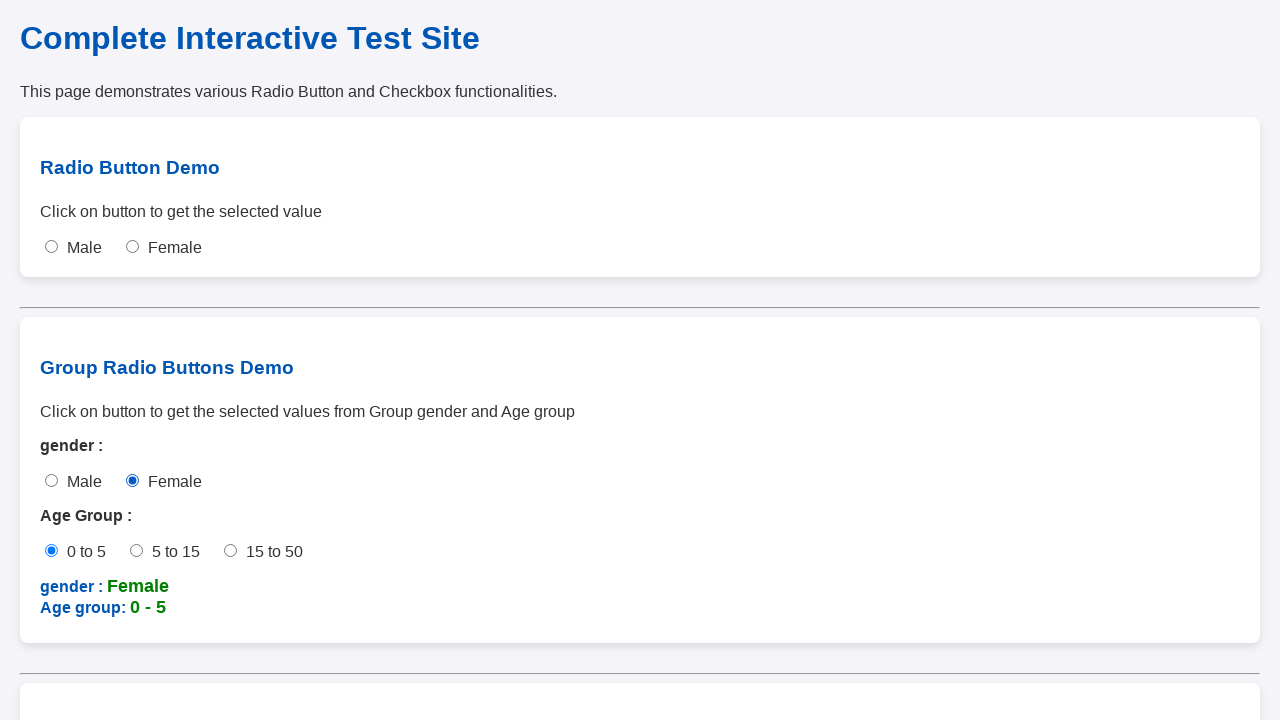

Gender output element displayed after selecting 'Female'
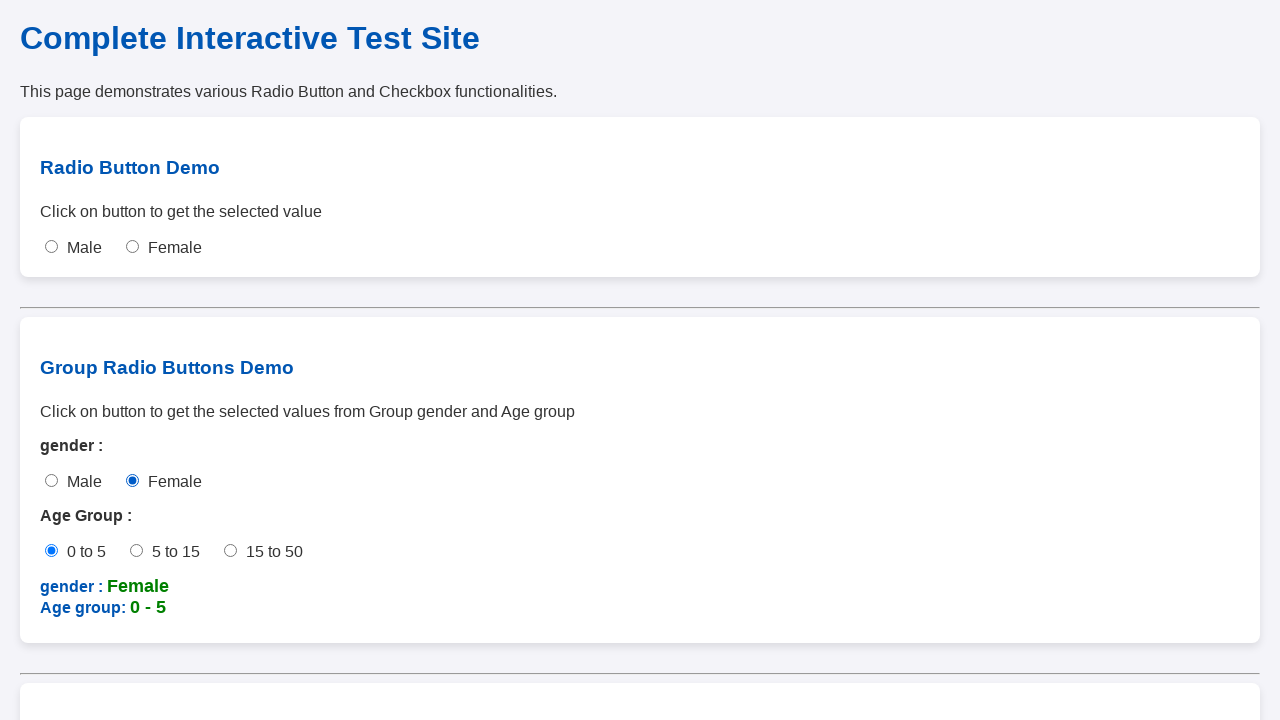

Clicked age radio button for '5 - 15' at (136, 550) on //div[@id='radio-group-age']/input[@value='5 - 15']
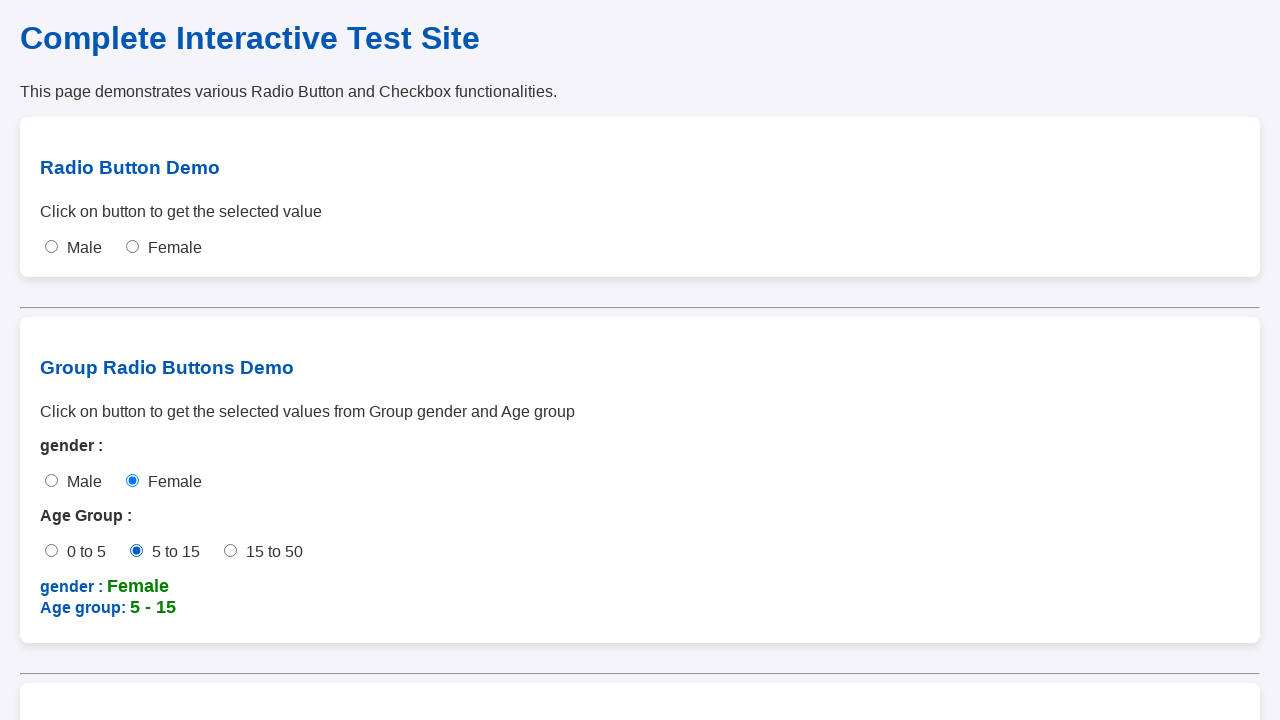

Age output element displayed after selecting '5 - 15'
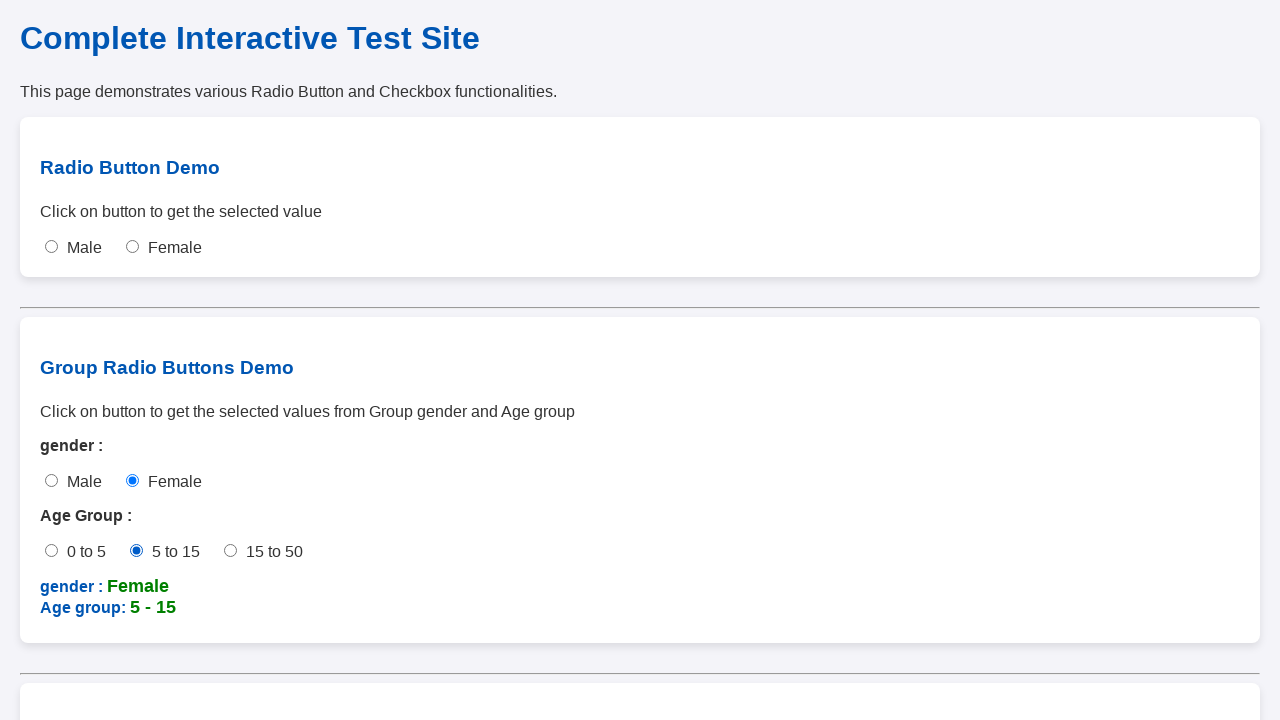

Clicked gender radio button for 'Female' at (132, 480) on //div[@id='radio-group-gender']/input[@value='Female']
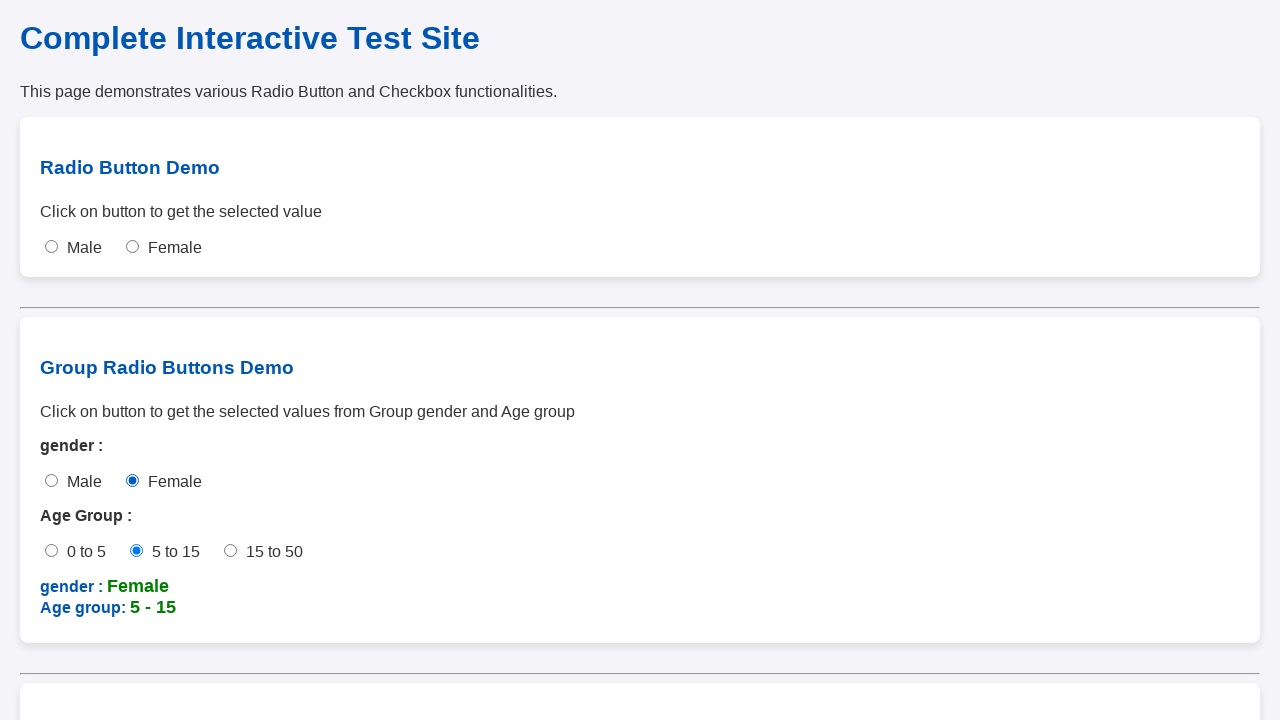

Gender output element displayed after selecting 'Female'
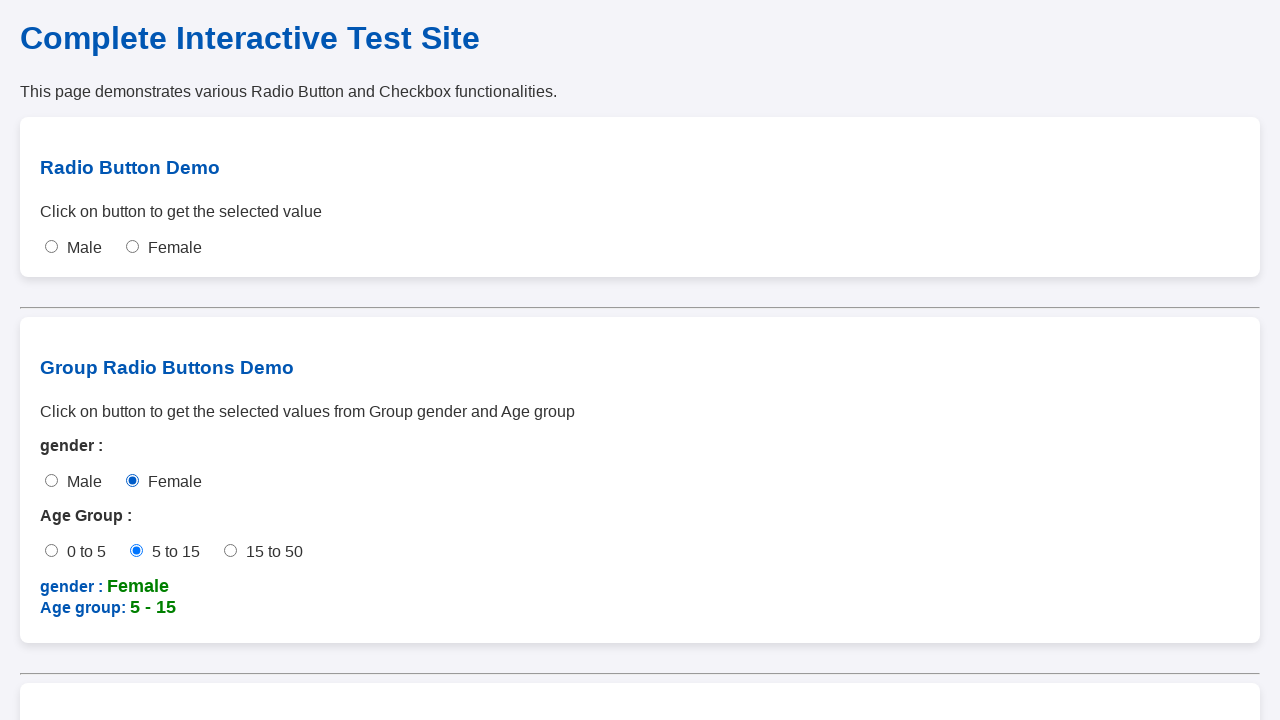

Clicked age radio button for '15 - 50' at (230, 550) on //div[@id='radio-group-age']/input[@value='15 - 50']
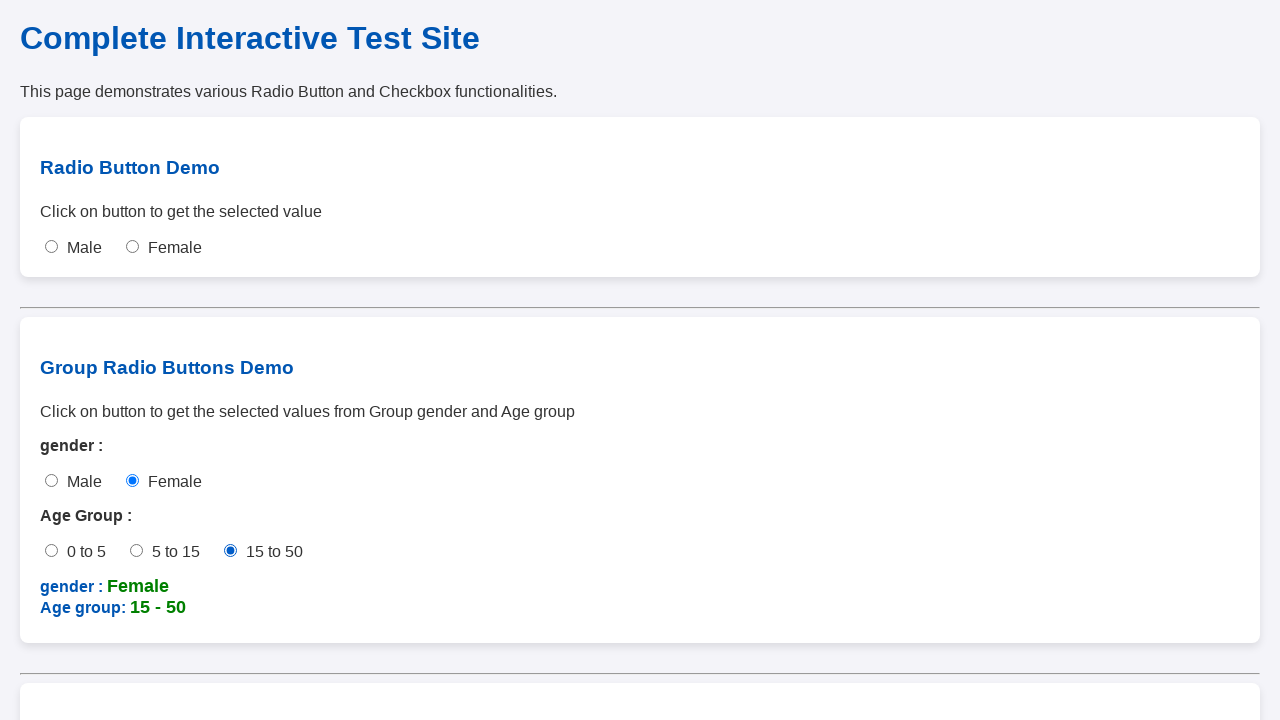

Age output element displayed after selecting '15 - 50'
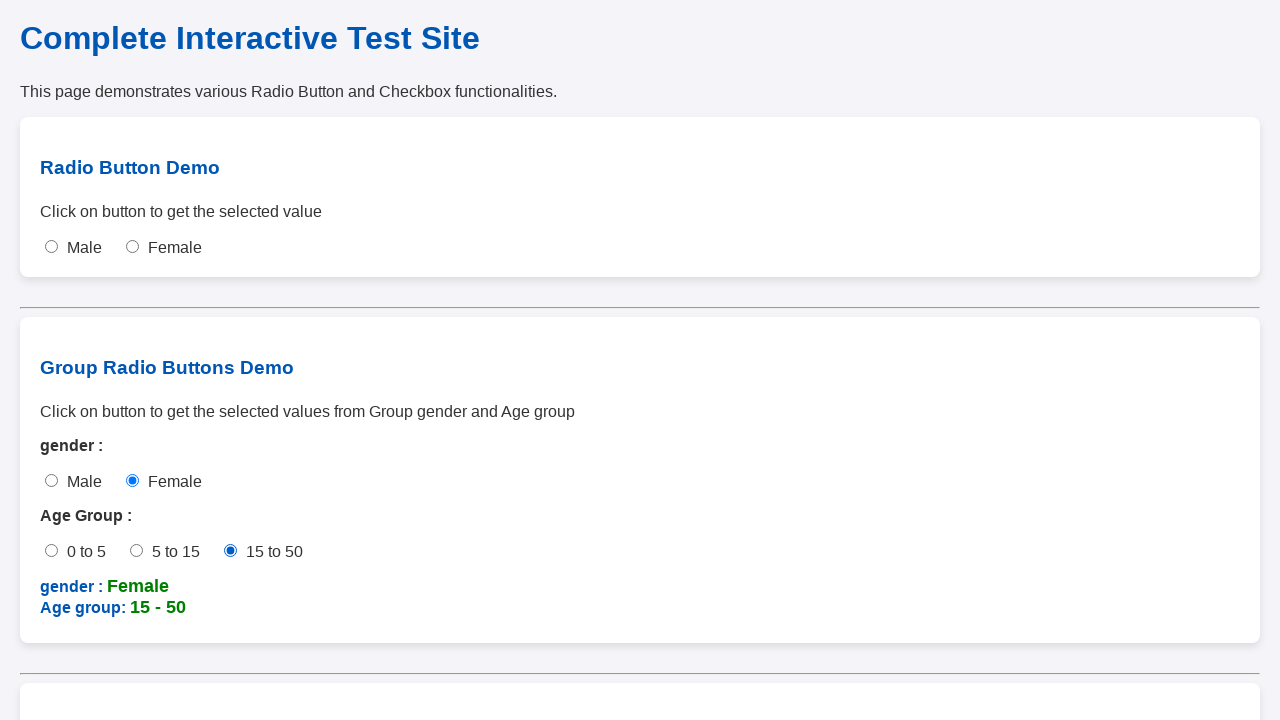

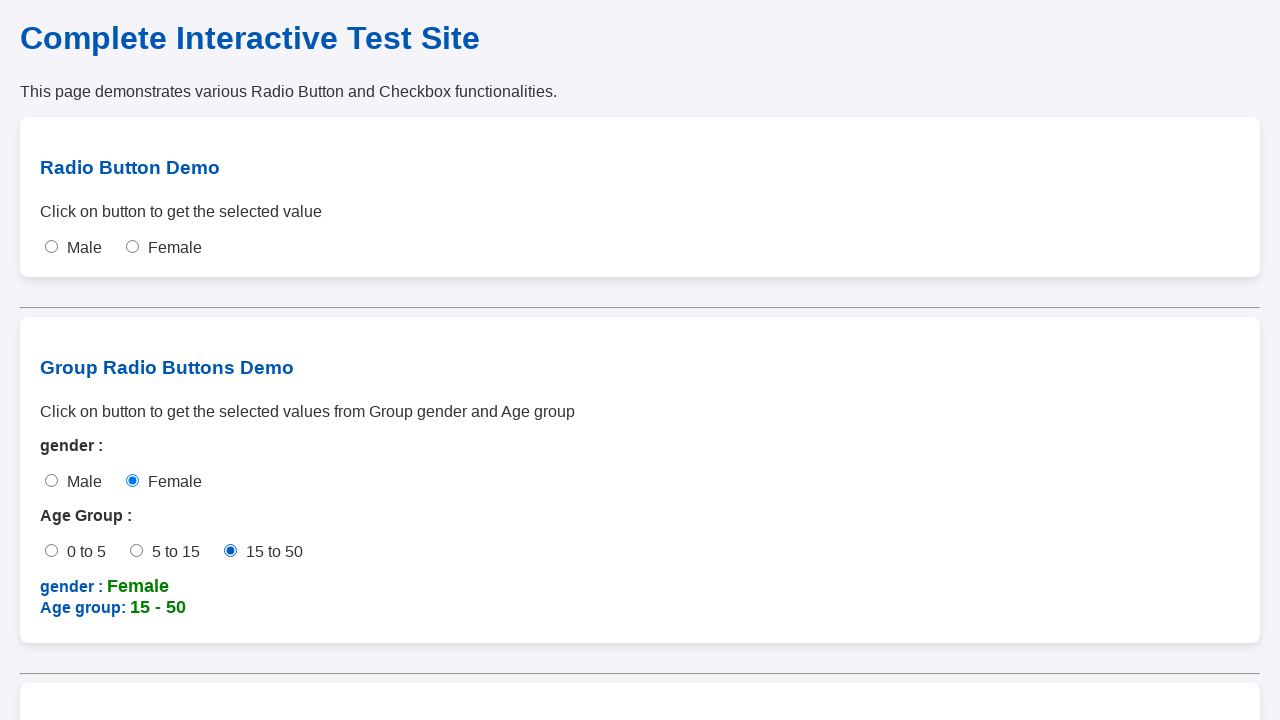